Tests dynamic controls functionality by clicking the remove button to remove a checkbox, verifying it's gone, then clicking the add button to restore it and verifying it's back.

Starting URL: https://the-internet.herokuapp.com/dynamic_controls

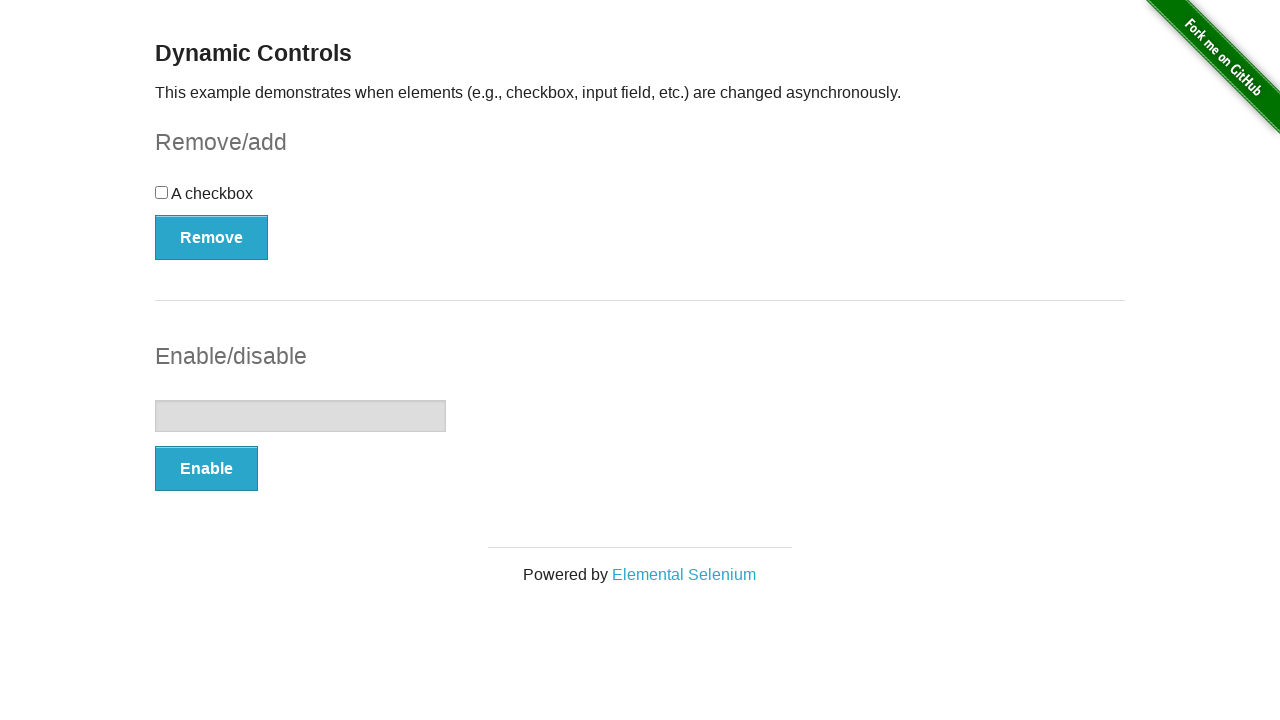

Clicked remove button to remove the checkbox at (212, 237) on #checkbox-example > button
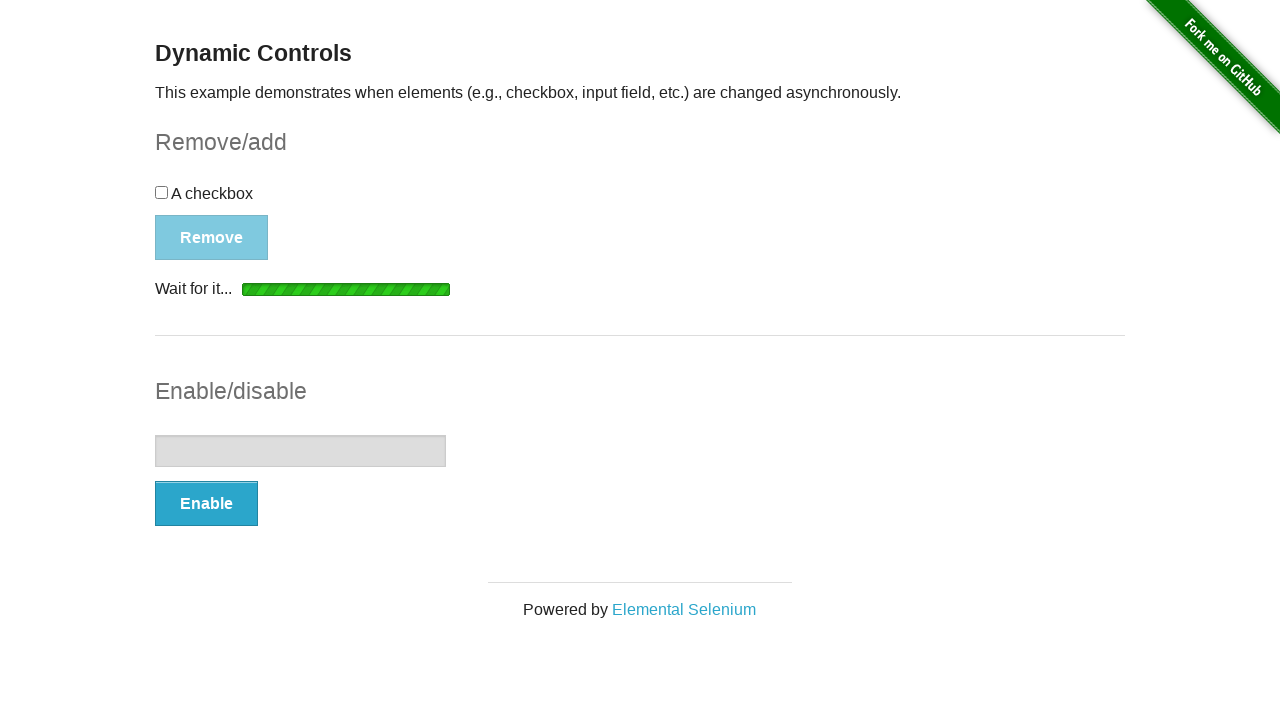

Message element appeared after removing checkbox
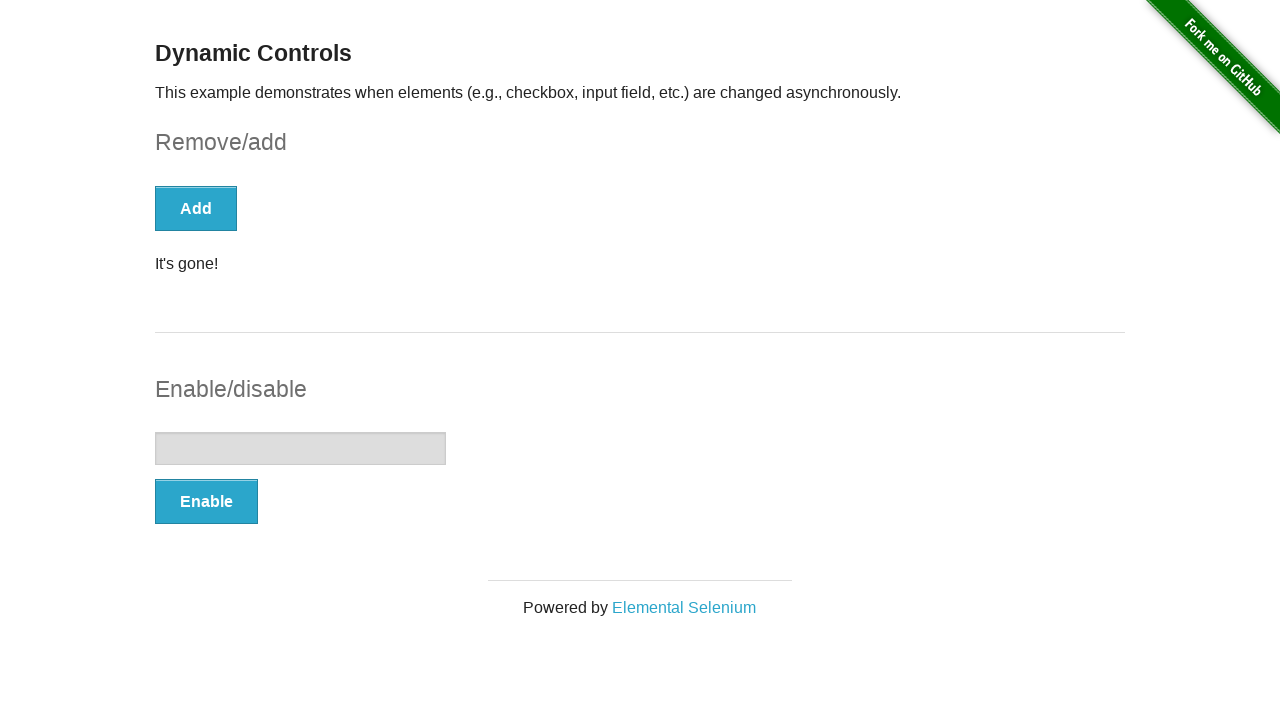

Verified message text is 'It's gone!'
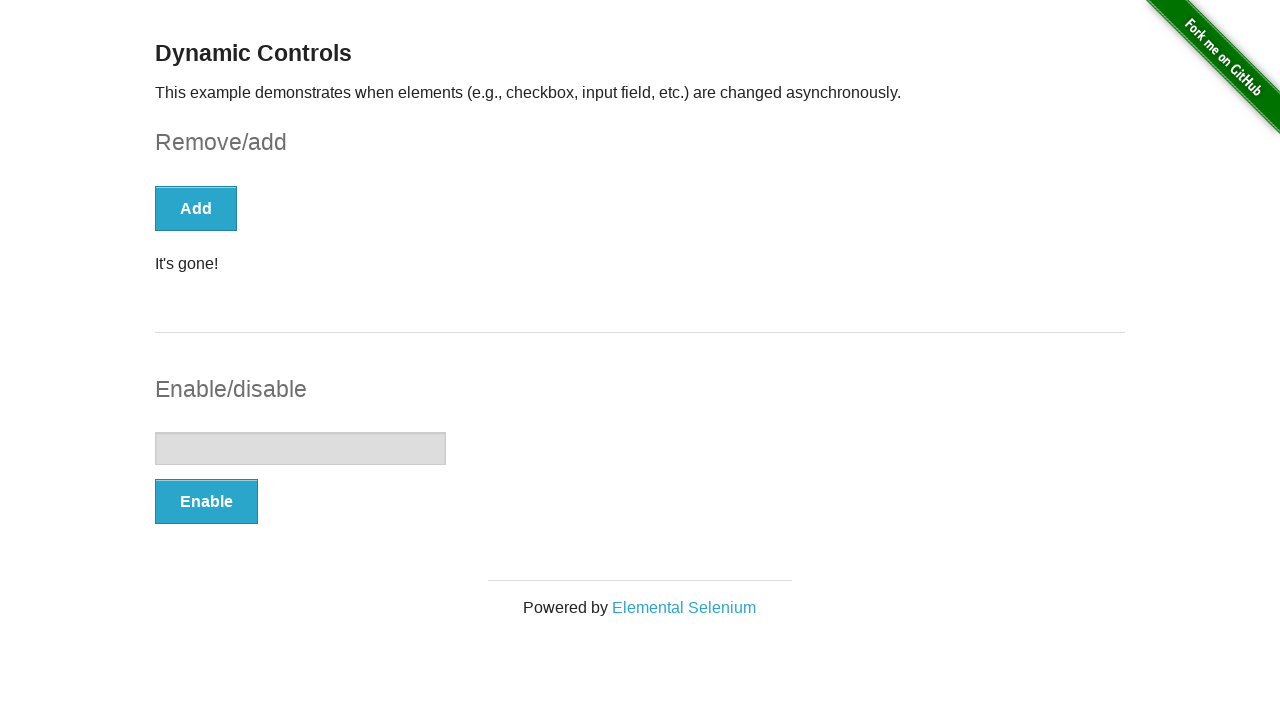

Clicked add button to restore the checkbox at (196, 208) on #checkbox-example > button
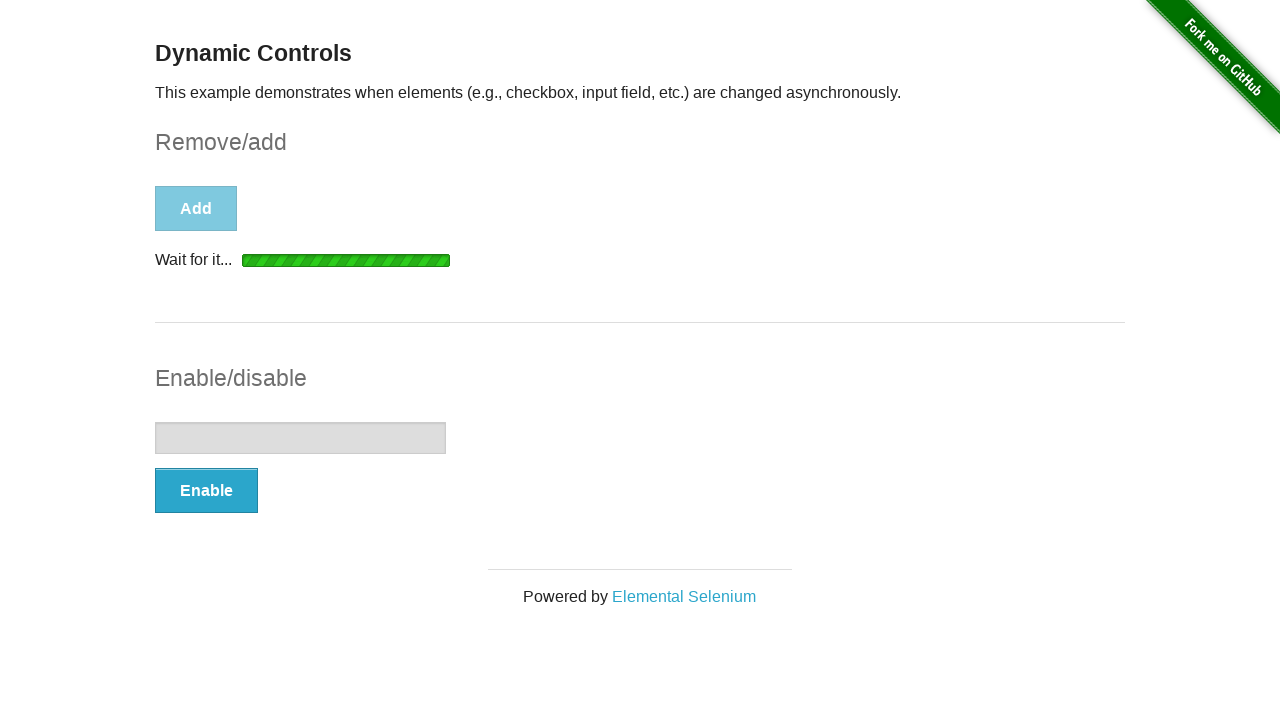

Message element updated after adding checkbox back
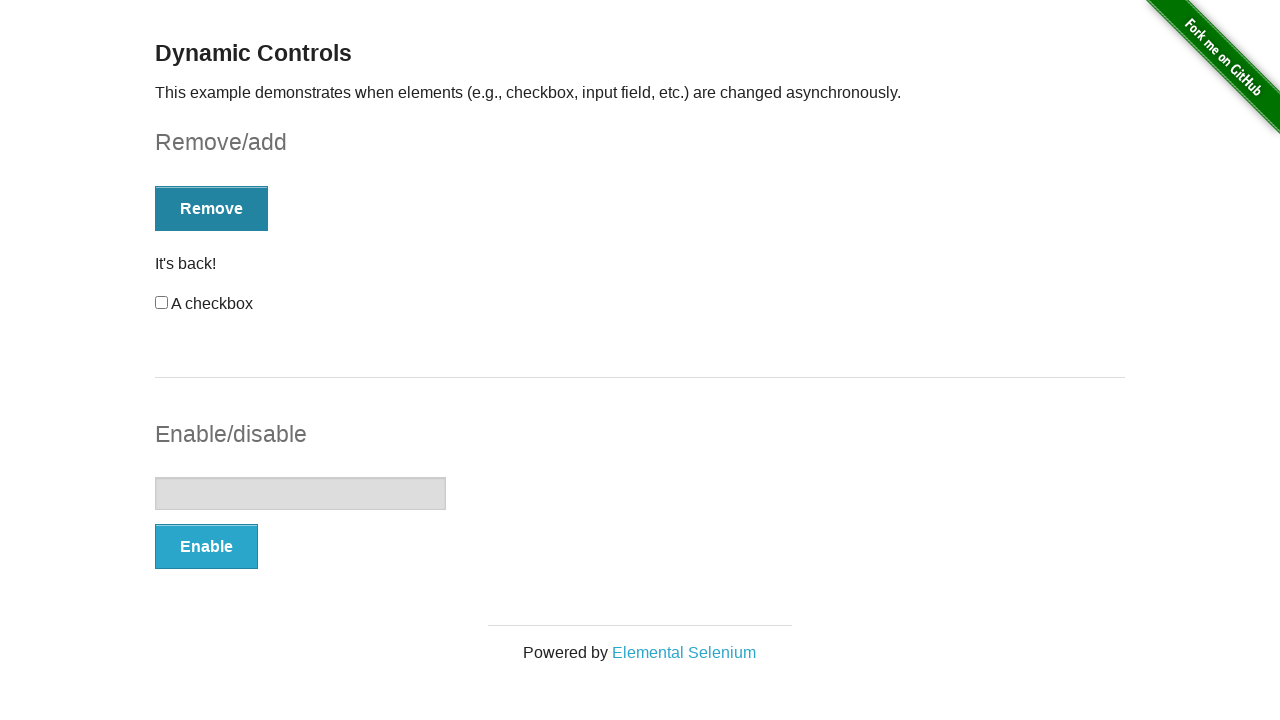

Verified message text is 'It's back!'
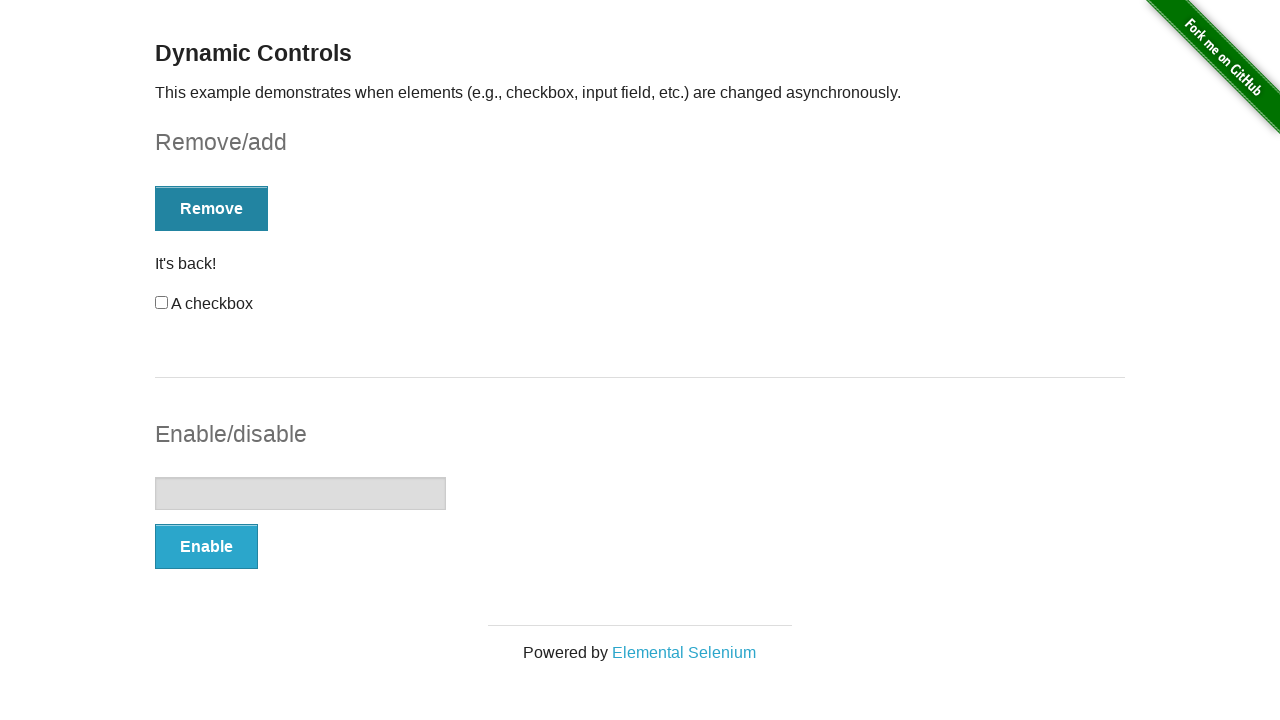

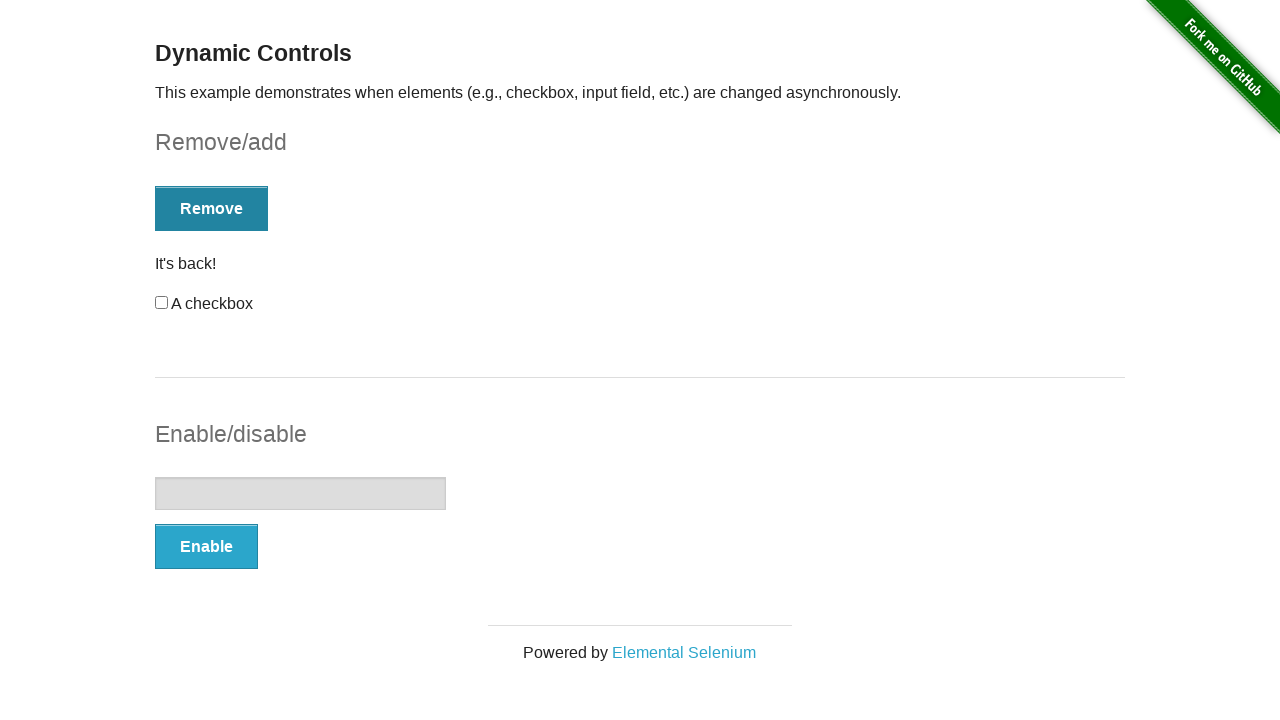